Tests iframe handling by switching to an iframe containing a jQuery UI slider, clicking on the slider to move it, then navigating to W3Schools to interact with a form inside another iframe by clicking a submit button.

Starting URL: https://jqueryui.com/slider/

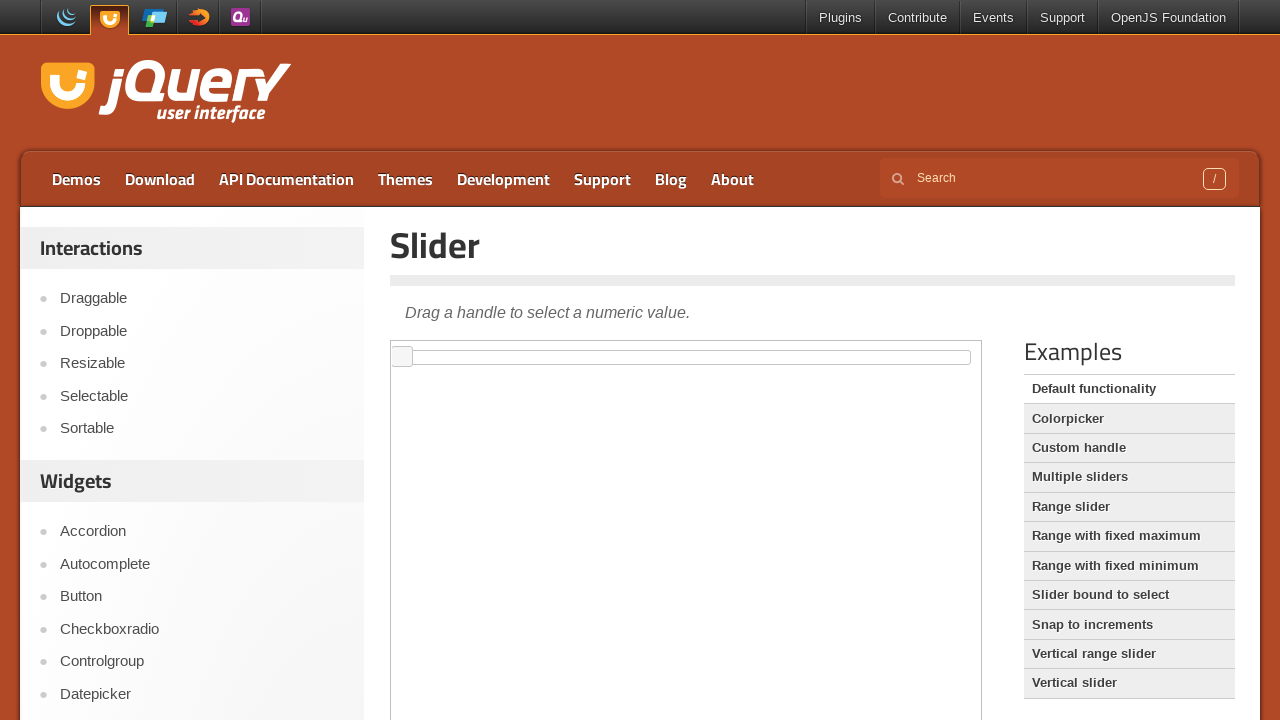

Located first iframe containing jQuery UI slider
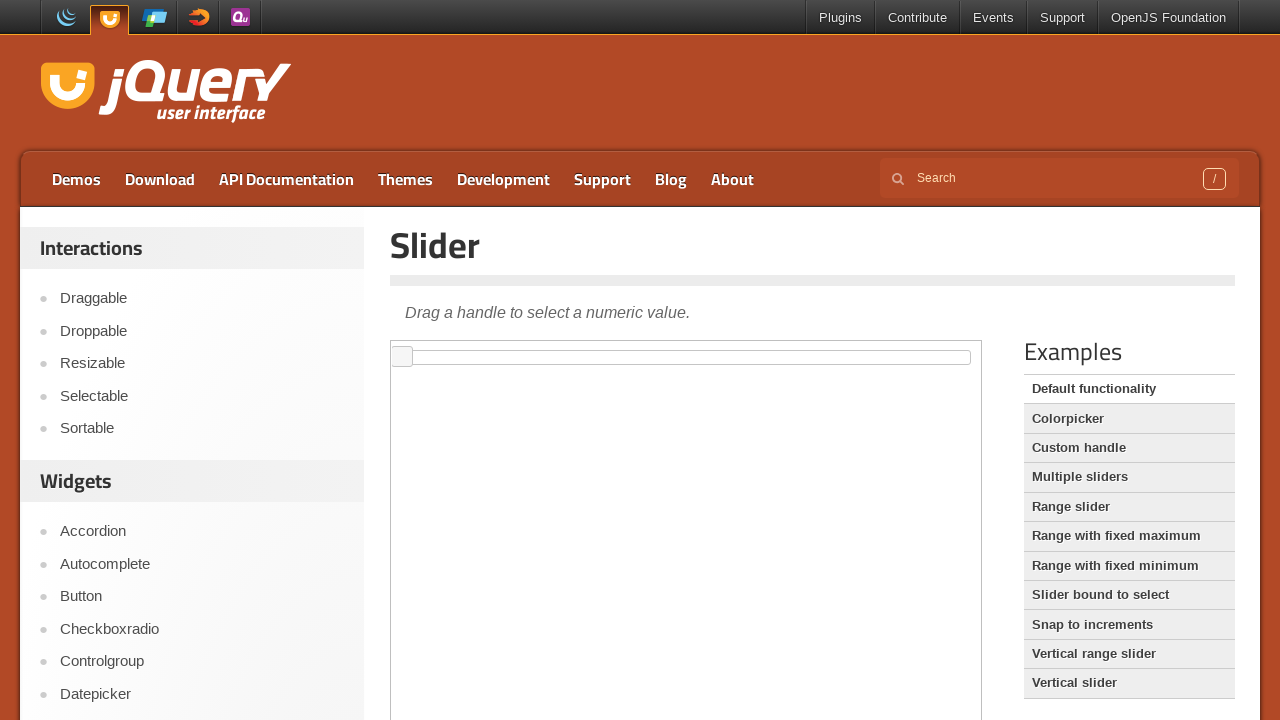

Located slider element in iframe
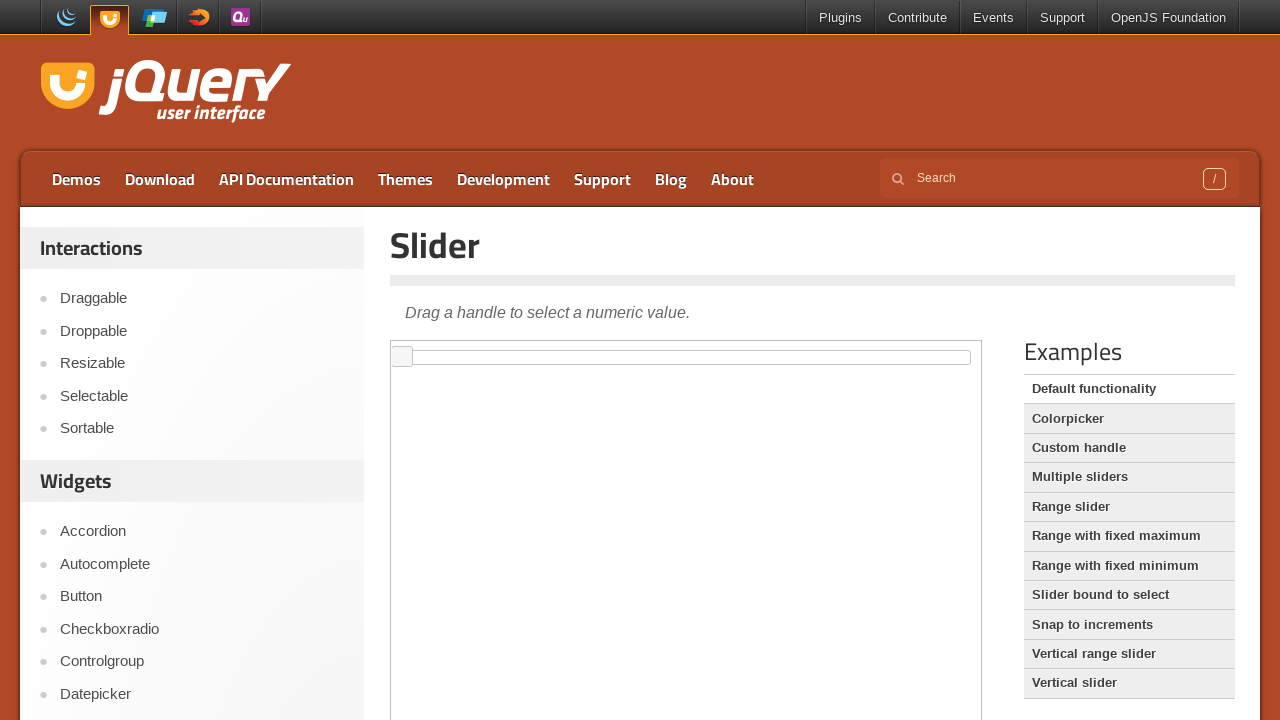

Retrieved slider bounding box
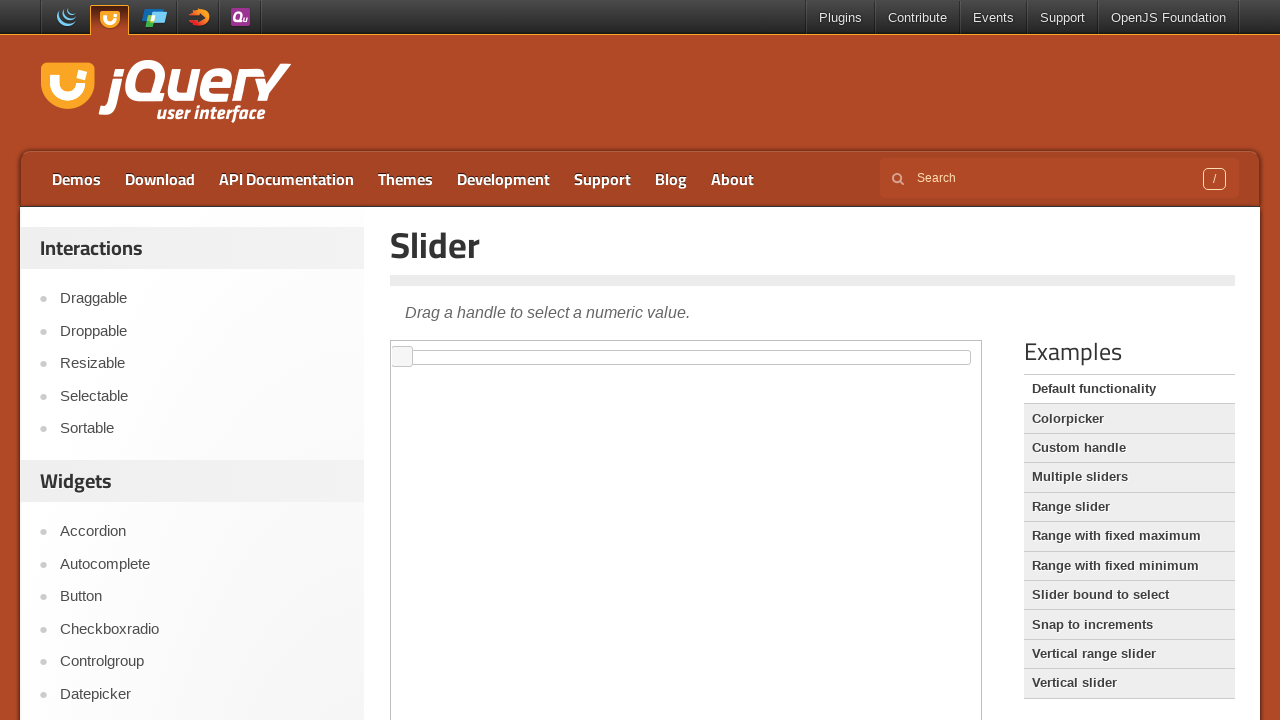

Clicked slider at offset position to move it at (501, 351) on iframe >> nth=0 >> internal:control=enter-frame >> #slider
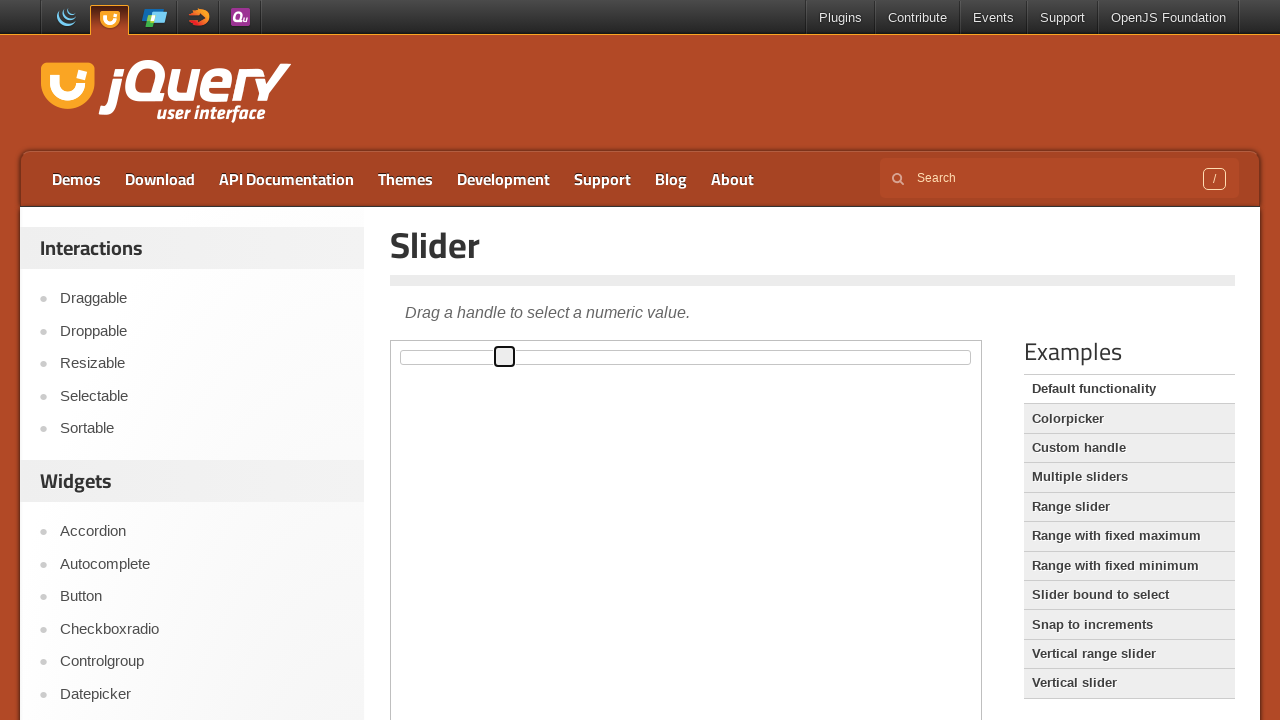

Navigated to W3Schools tryit page
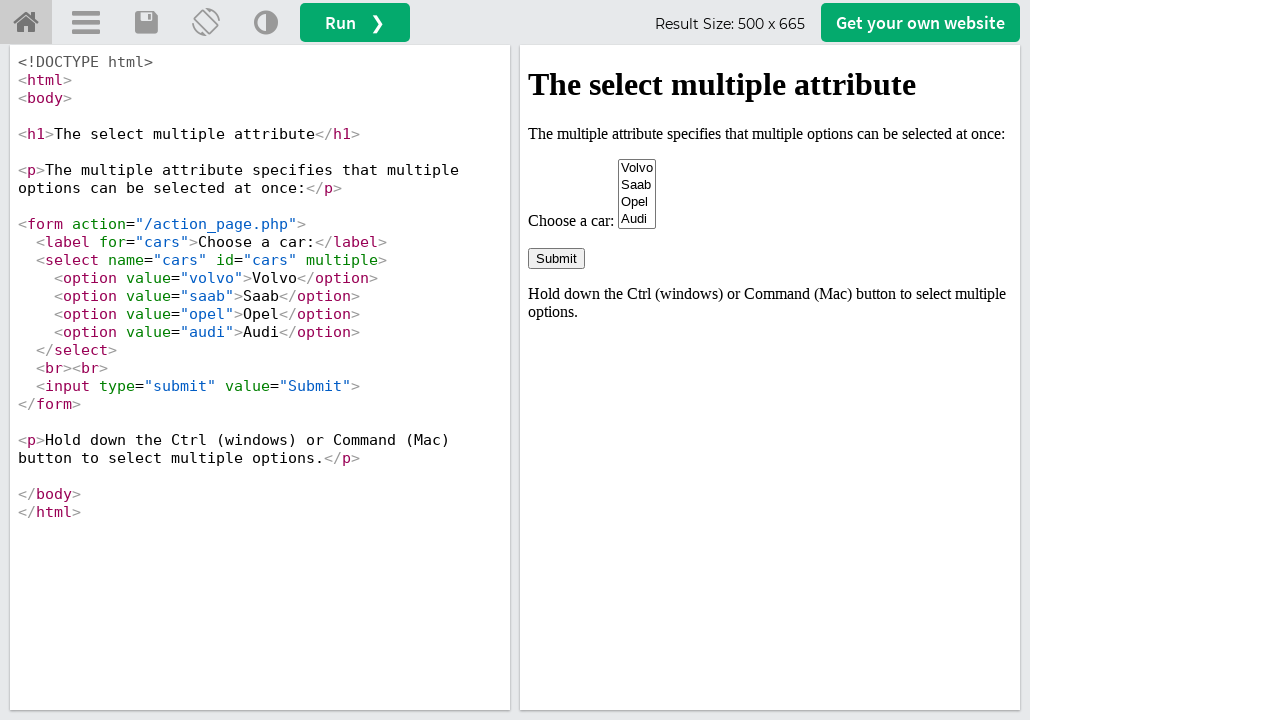

Located iframeResult iframe on W3Schools page
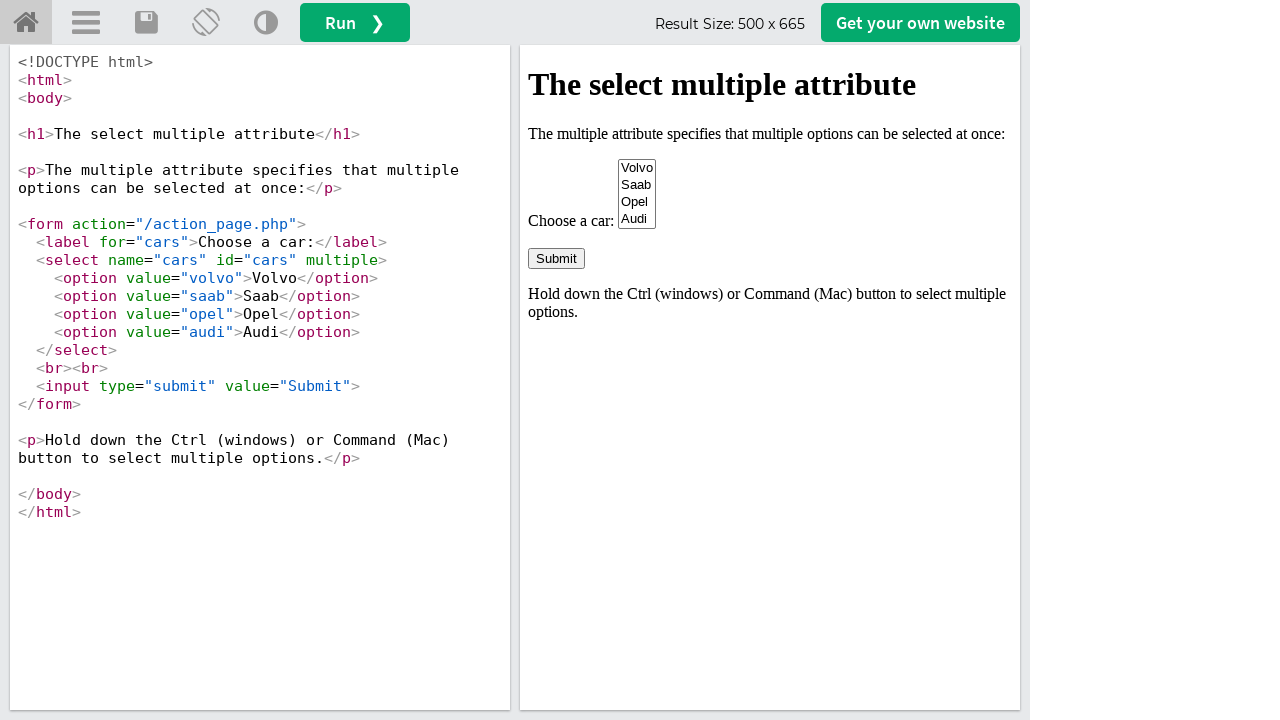

Clicked submit button inside iframeResult at (556, 258) on #iframeResult >> internal:control=enter-frame >> input[type='submit']
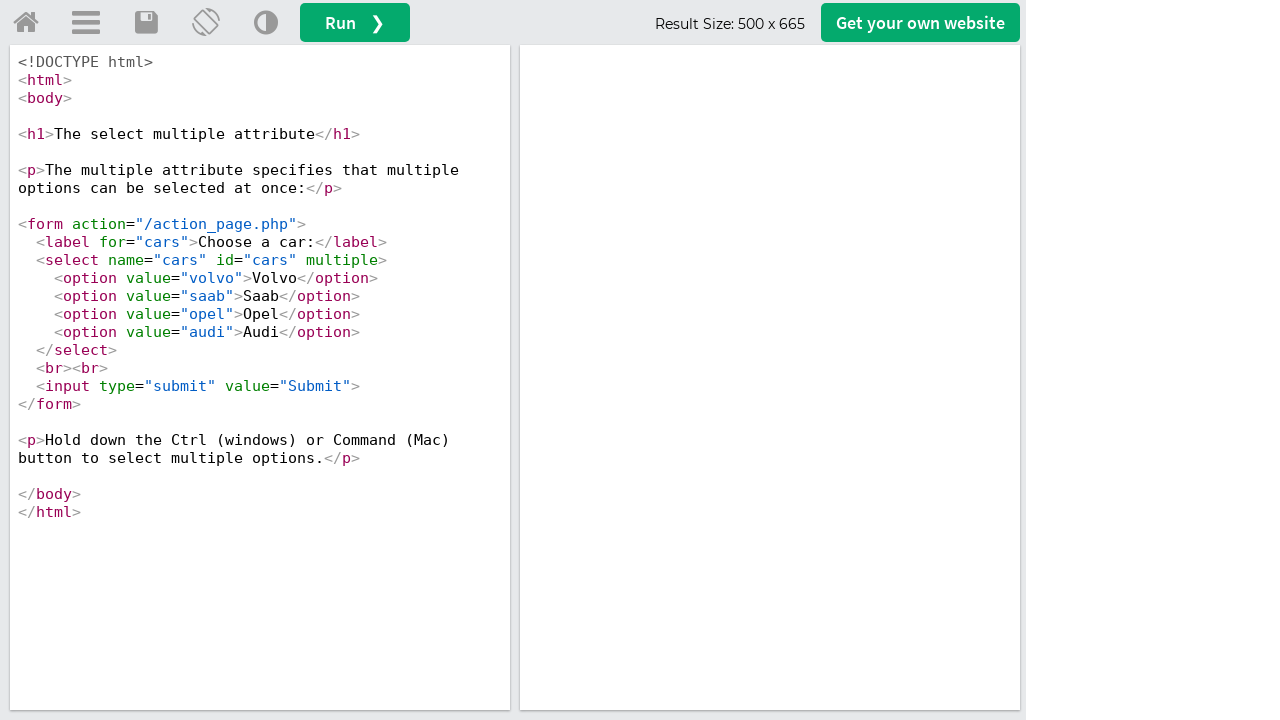

Waited 1000ms for action to complete
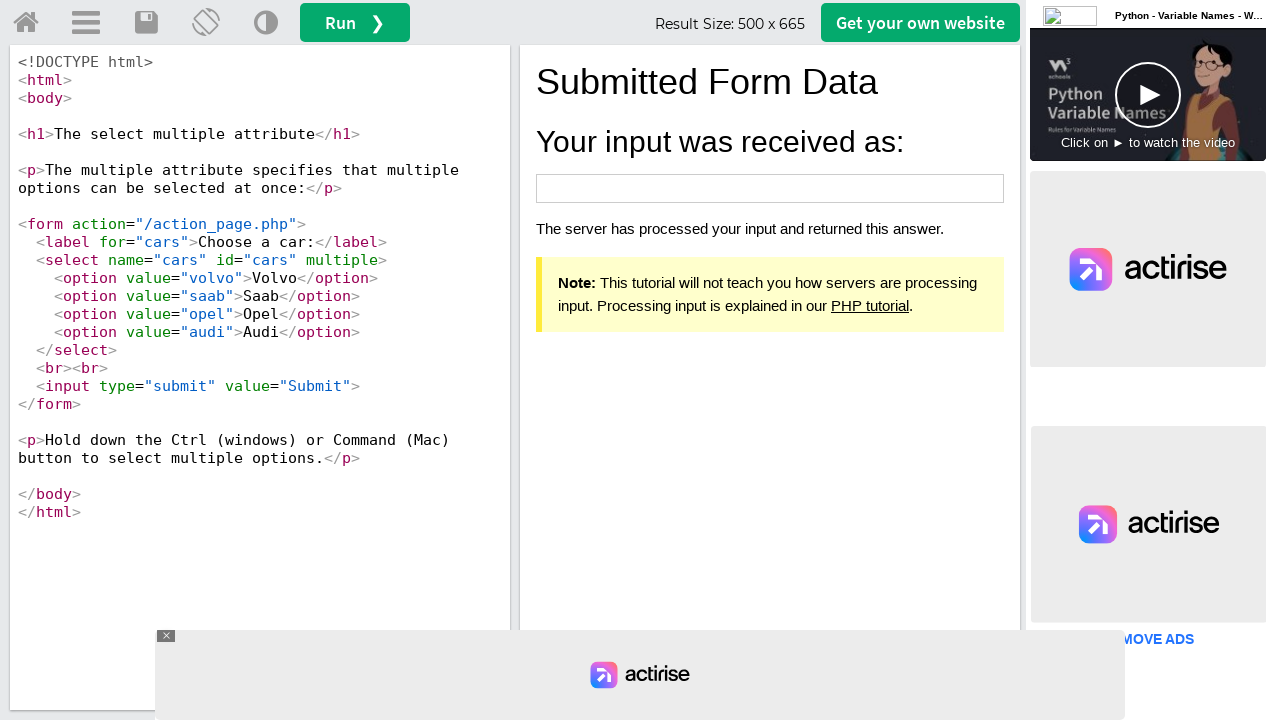

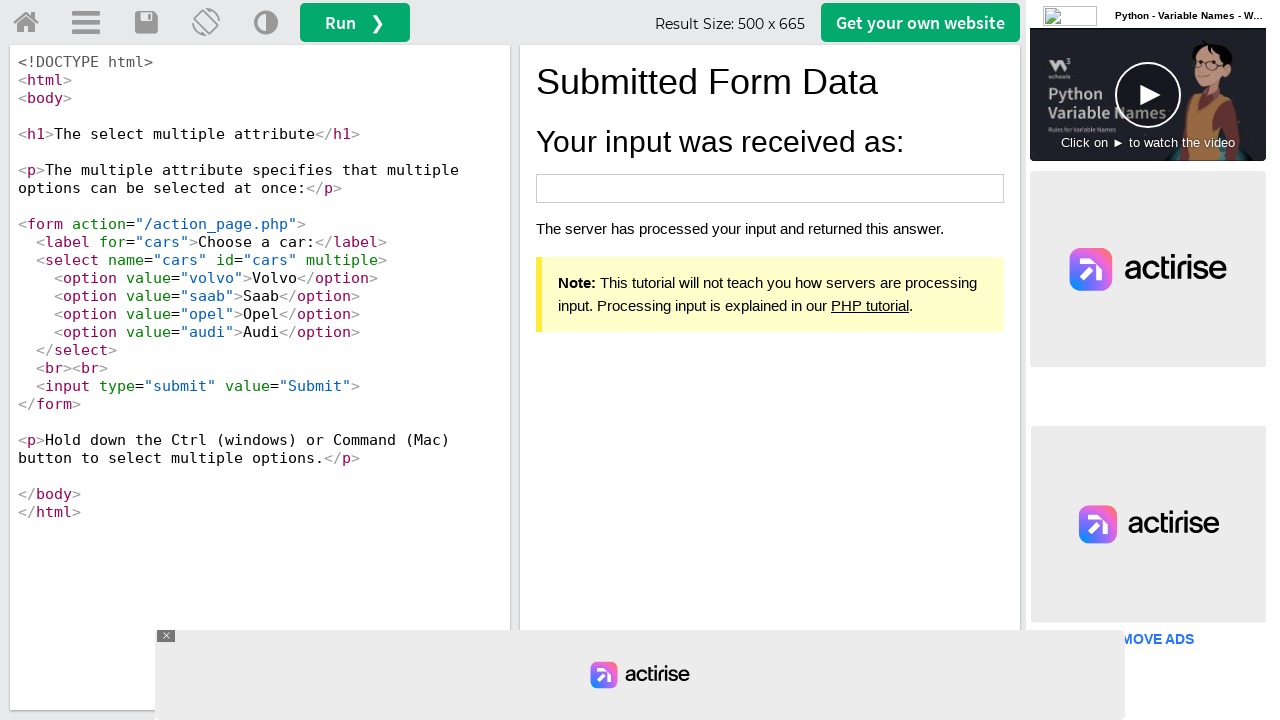